Tests clicking on a checkbox to select and deselect it, verifying the checkbox state changes correctly

Starting URL: https://kristinek.github.io/site/examples/actions

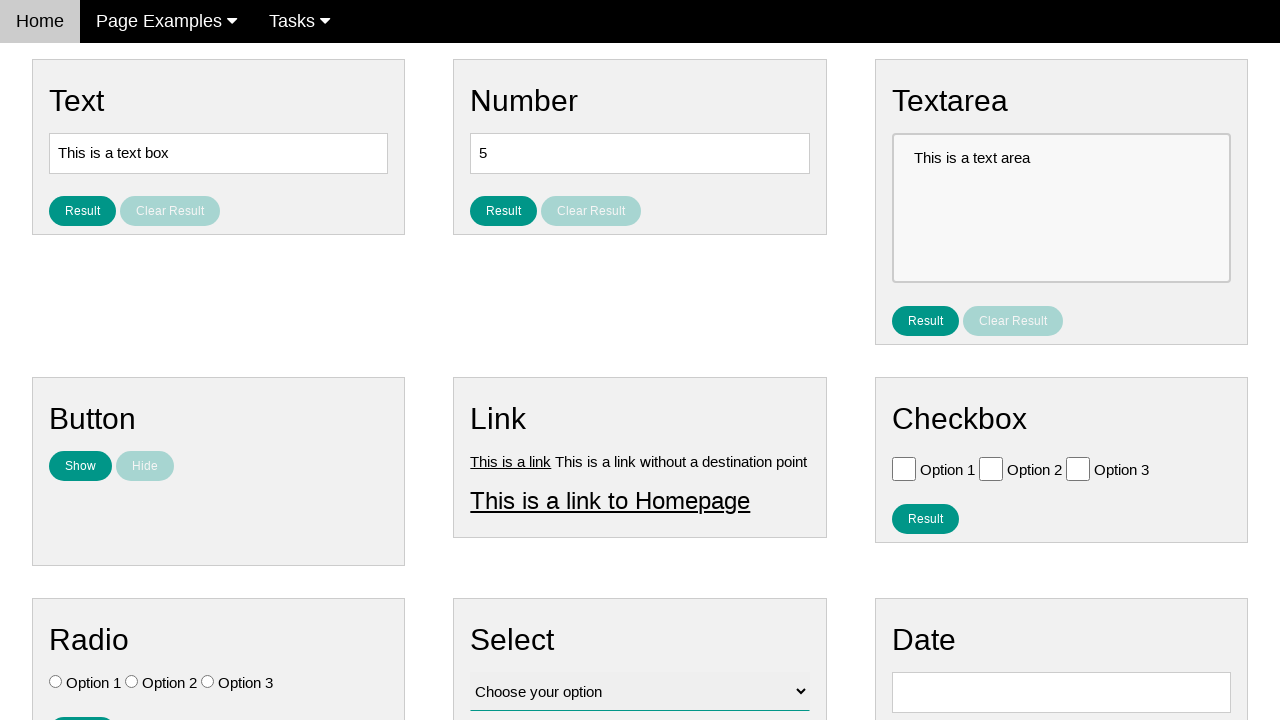

Clicked first checkbox to select it at (904, 468) on input#vfb-6-0
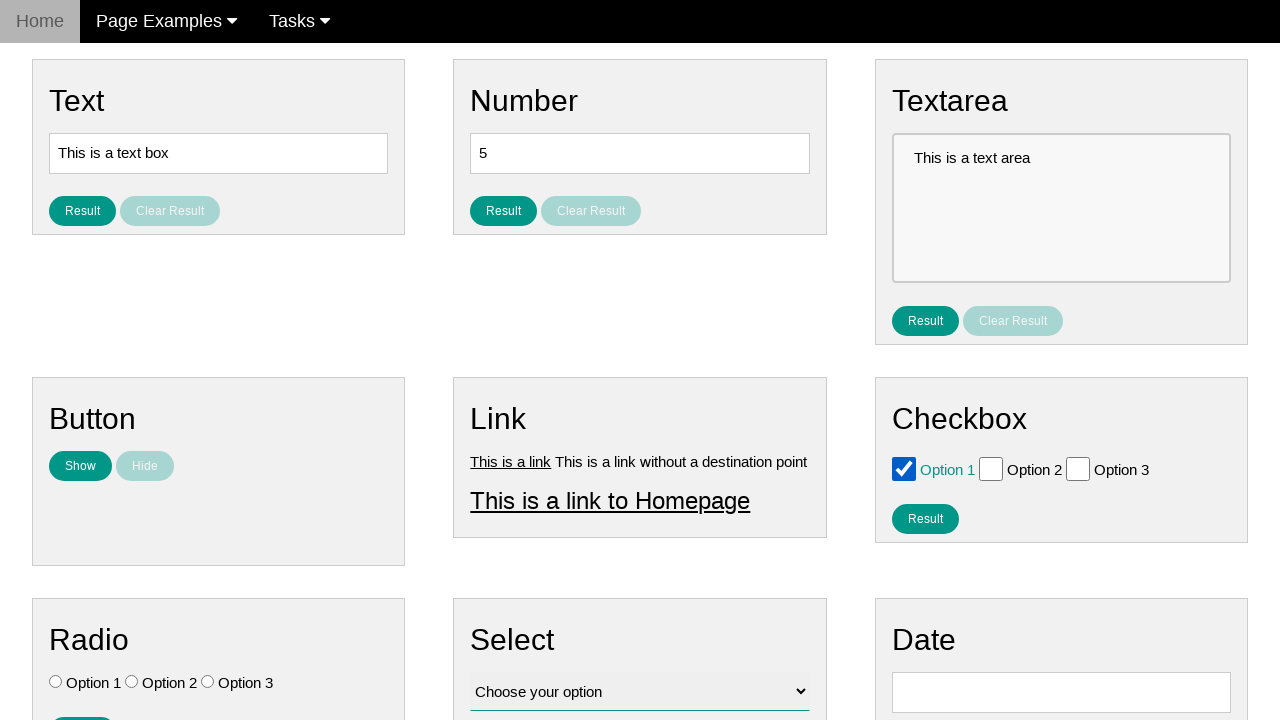

Verified first checkbox is selected
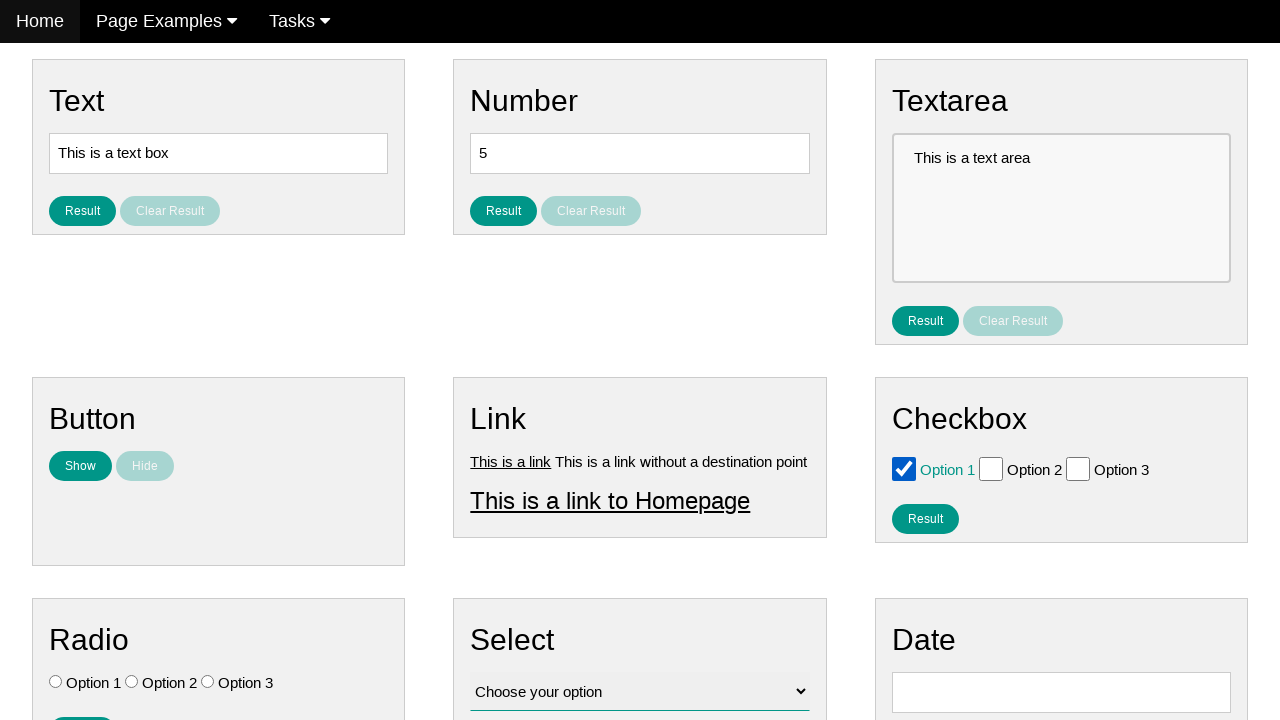

Clicked first checkbox to deselect it at (904, 468) on input#vfb-6-0
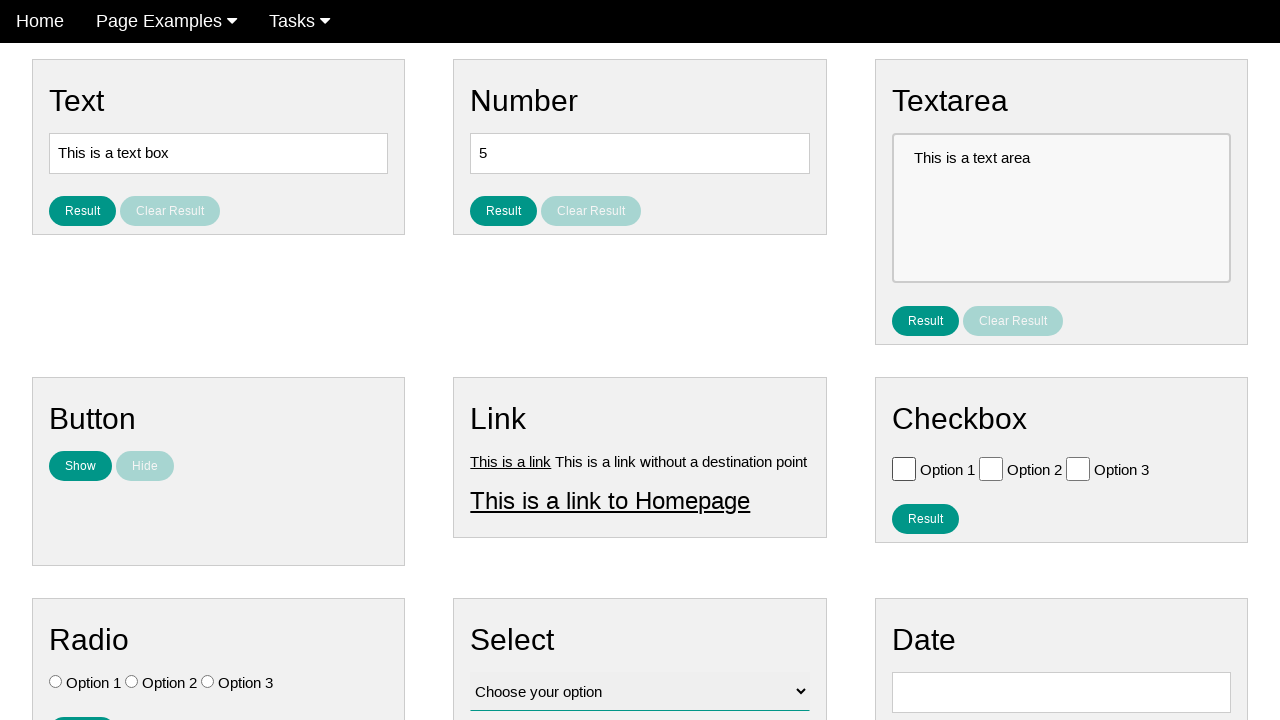

Verified first checkbox is deselected
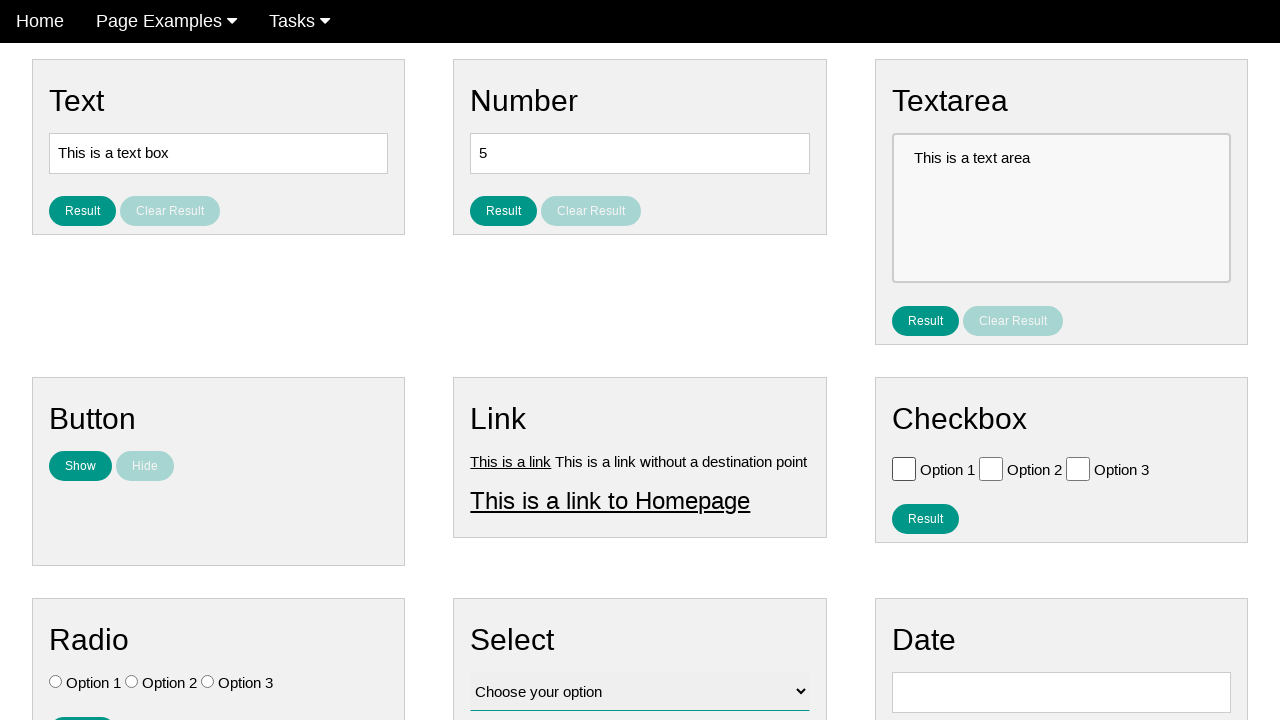

Clicked second checkbox to select it at (991, 468) on input#vfb-6-1
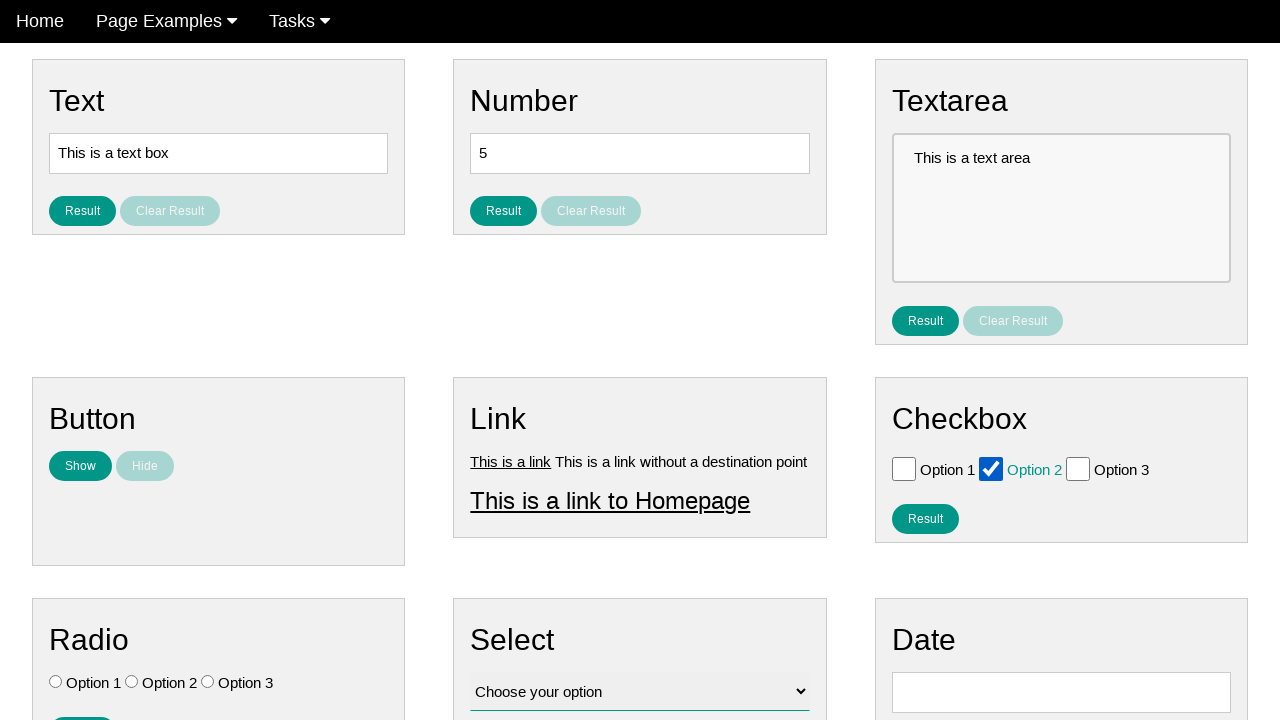

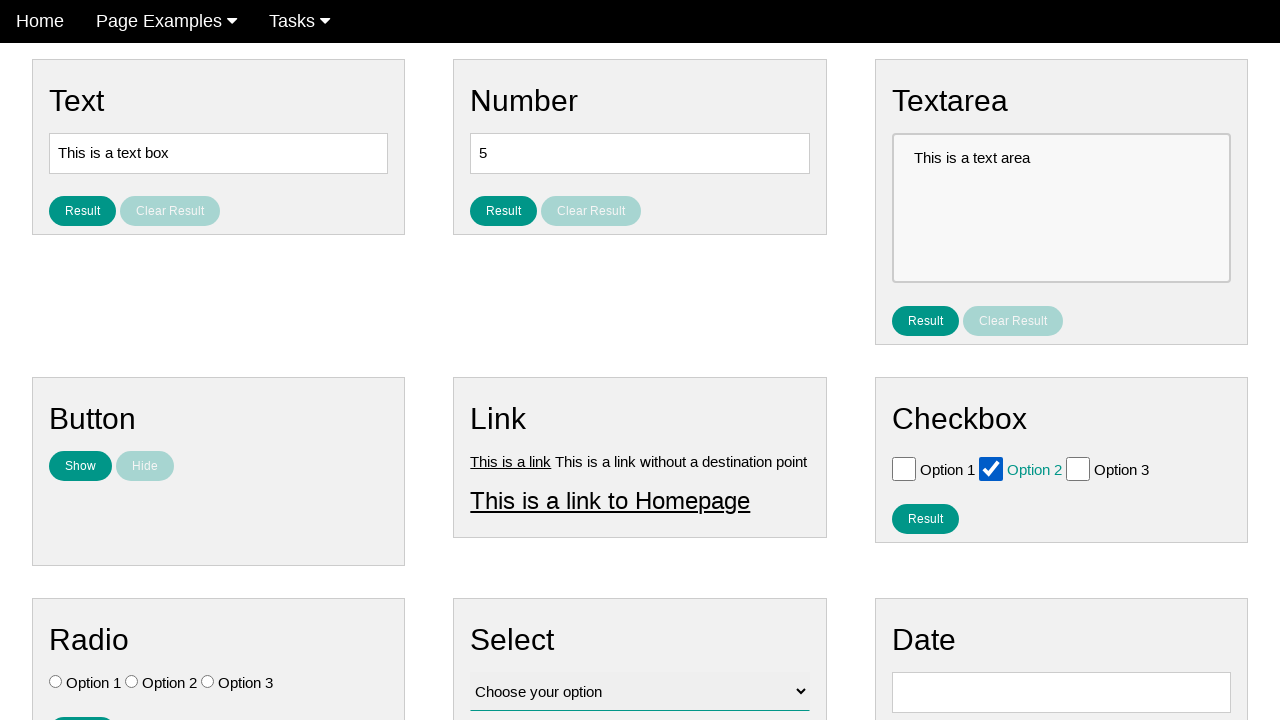